Tests drag and drop functionality on the jQuery UI demo page by dragging an element into a droppable target within an iframe.

Starting URL: https://jqueryui.com/droppable/

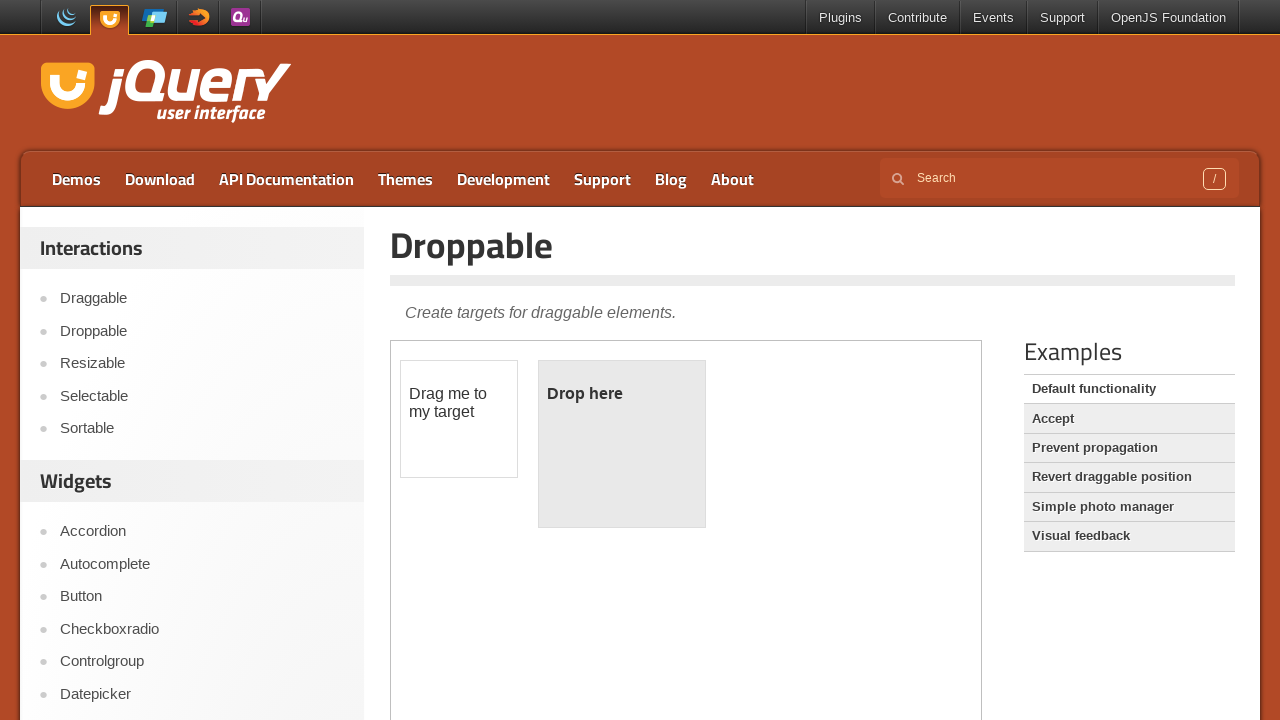

Located the demo-frame iframe
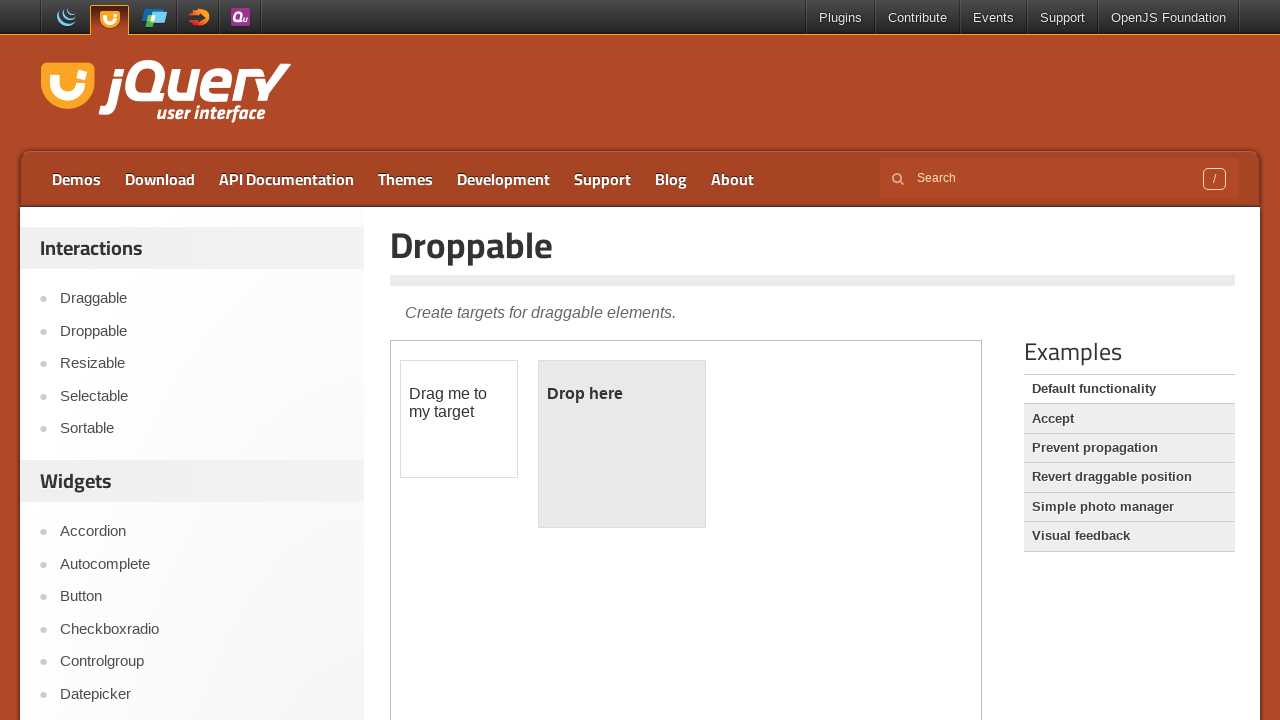

Located the draggable element with id 'draggable'
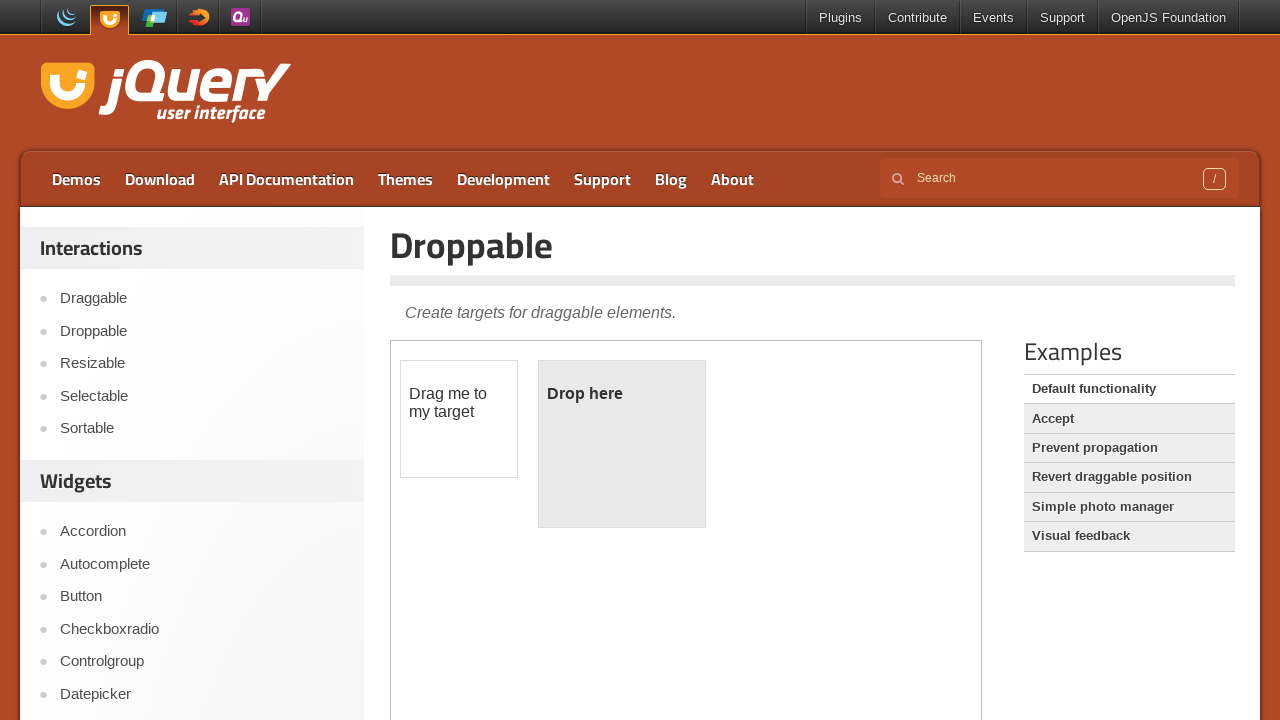

Located the droppable element with id 'droppable'
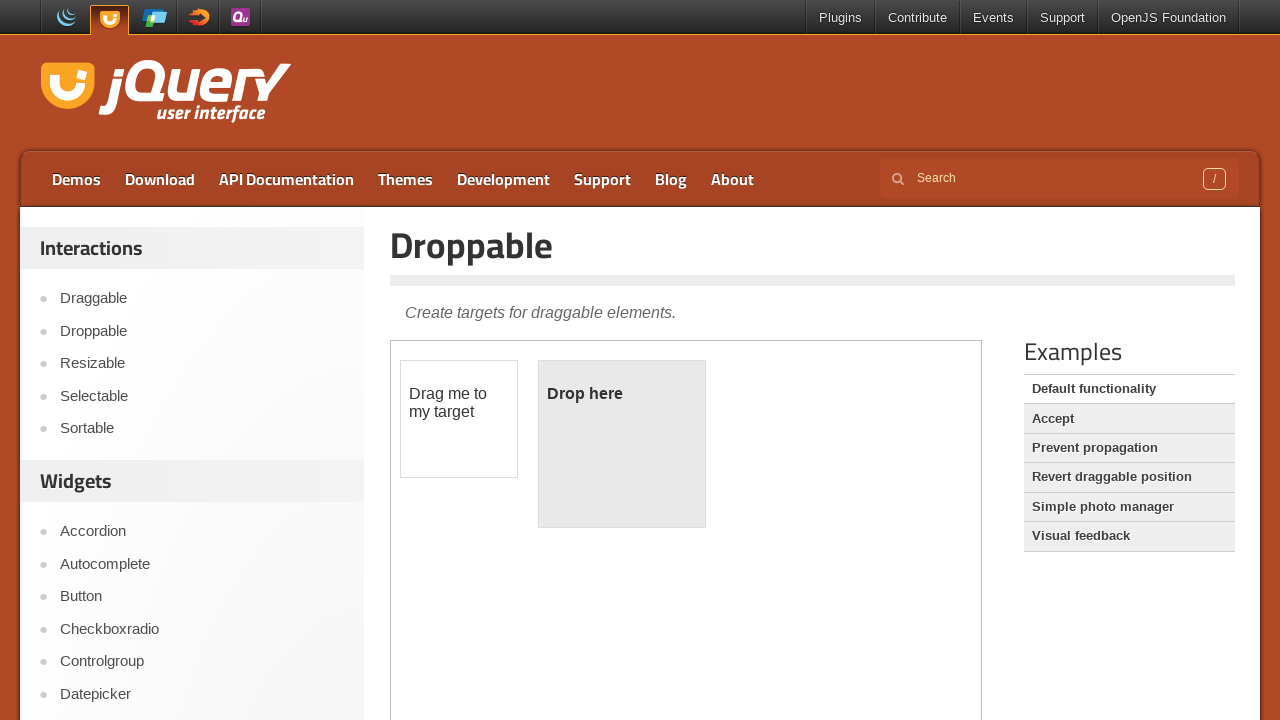

Dragged the draggable element into the droppable target at (622, 444)
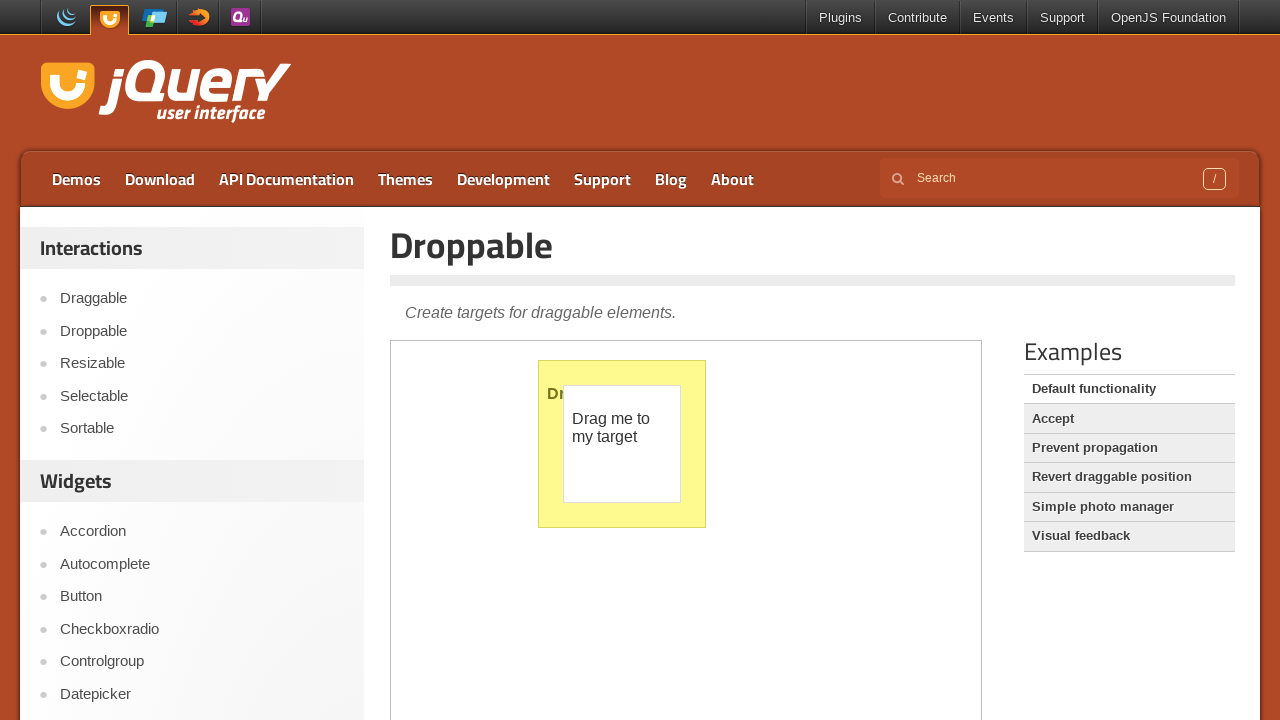

Waited 500ms for drop action to complete
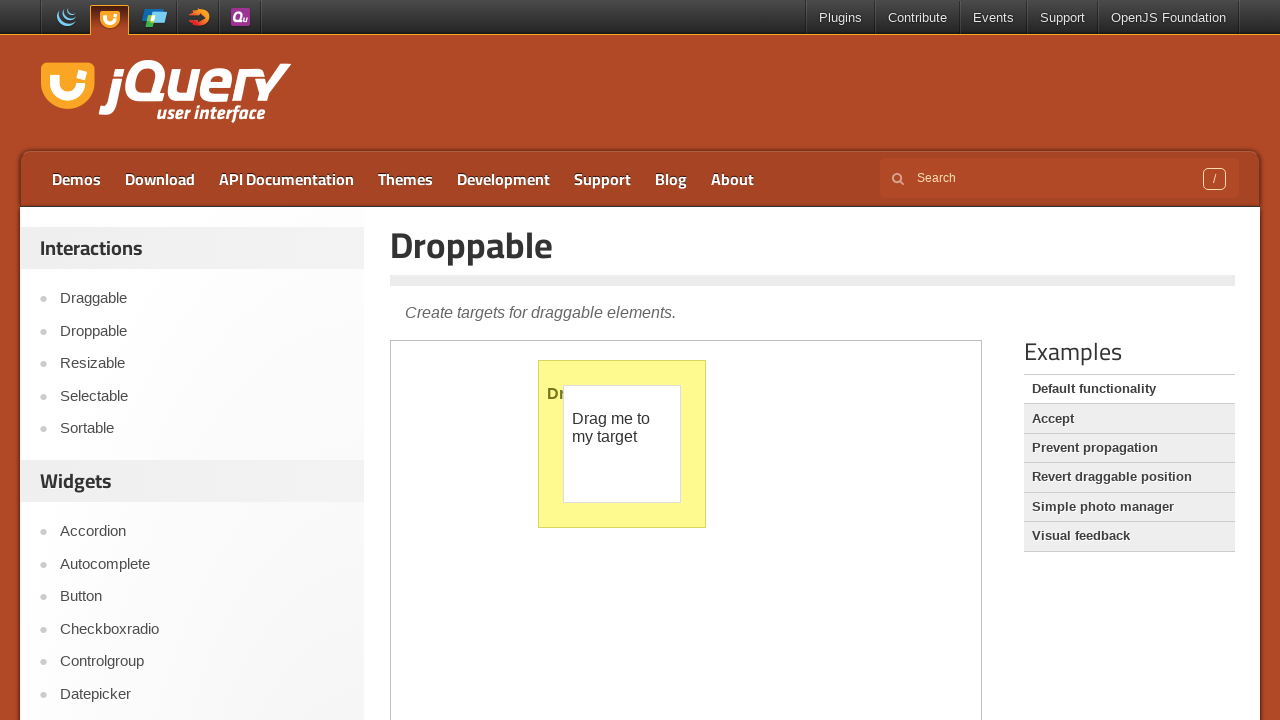

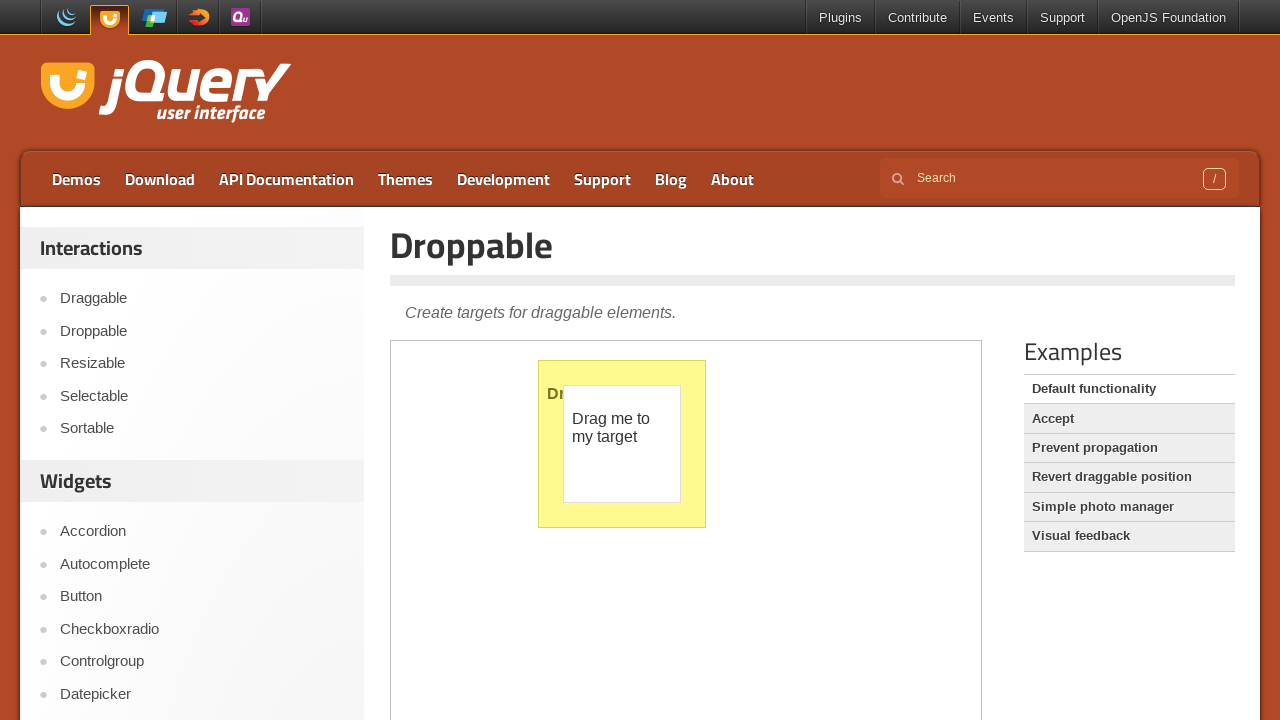